Tests clicking on "CONTACT US" link, navigating to contact page, and filling name and email form fields

Starting URL: https://winvinaya.com/

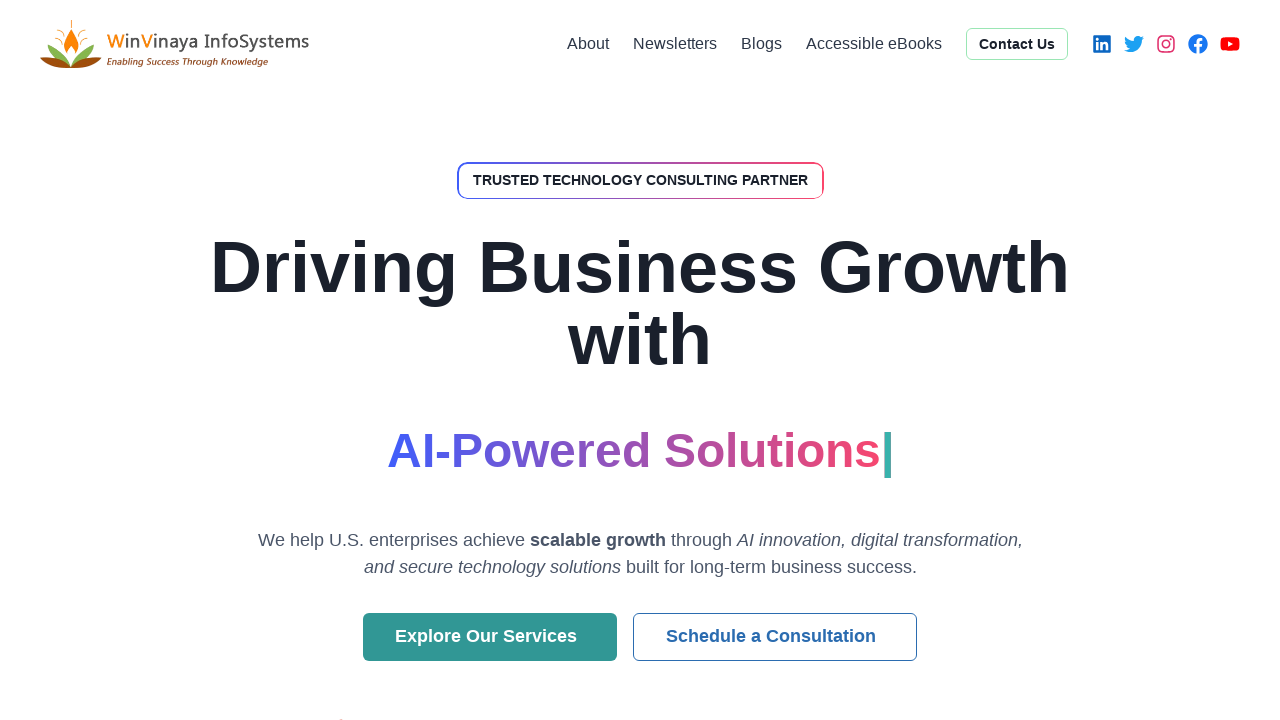

Clicked on CONTACT US link at (1017, 44) on internal:text="CONTACT US"i >> nth=0
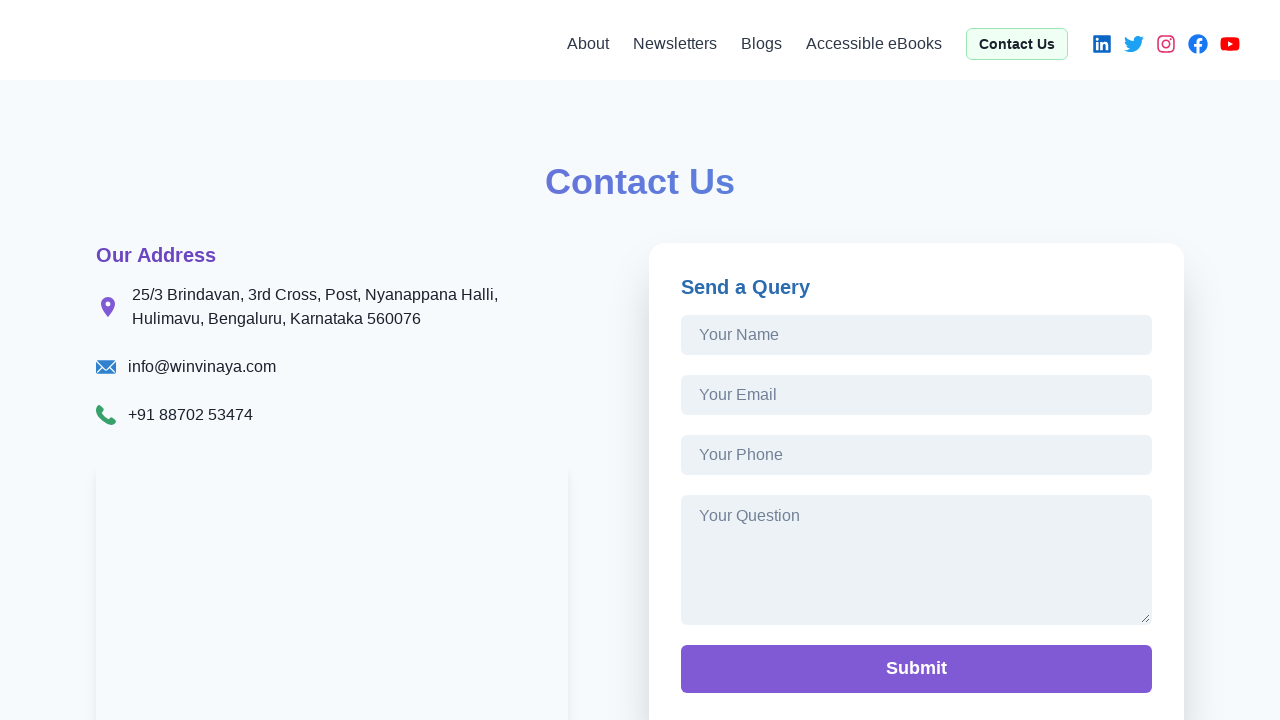

Verified navigation to contact page (URL contains 'contact')
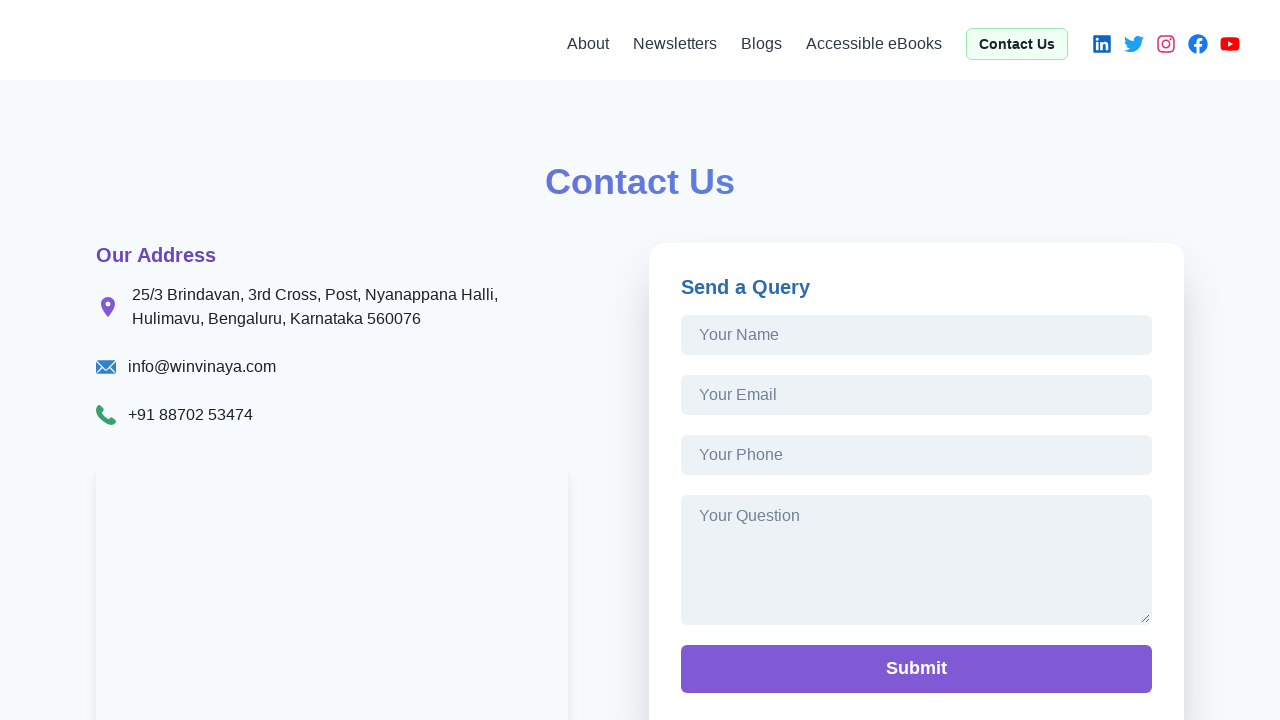

Filled name field with 'John Smith' on internal:attr=[placeholder="Your name"i]
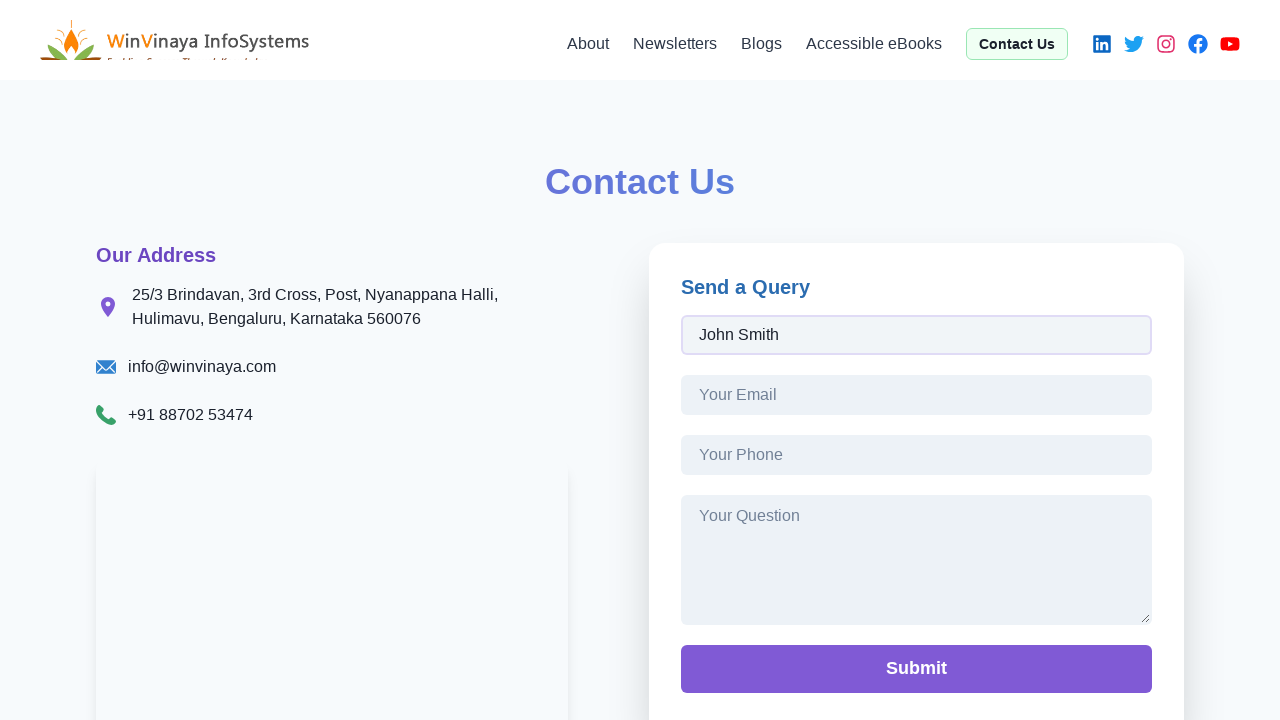

Filled email field with 'johnsmith@example.com' on internal:attr=[placeholder="Your Email"i]
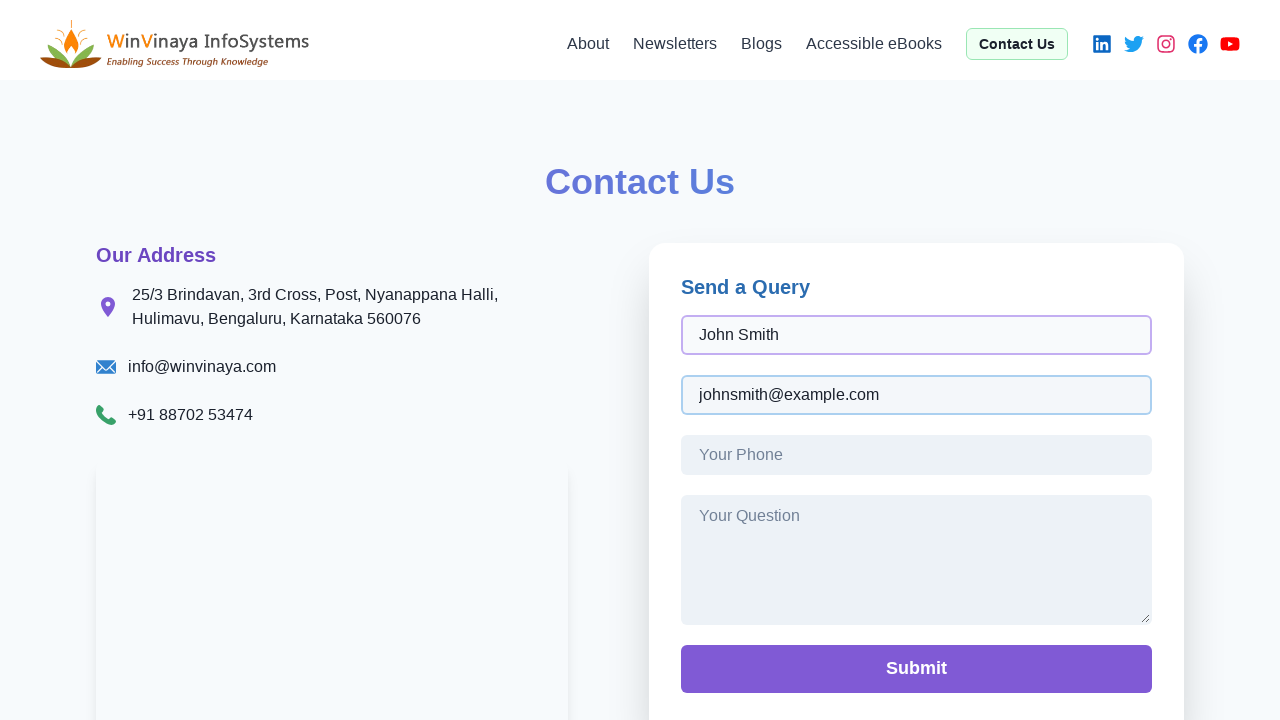

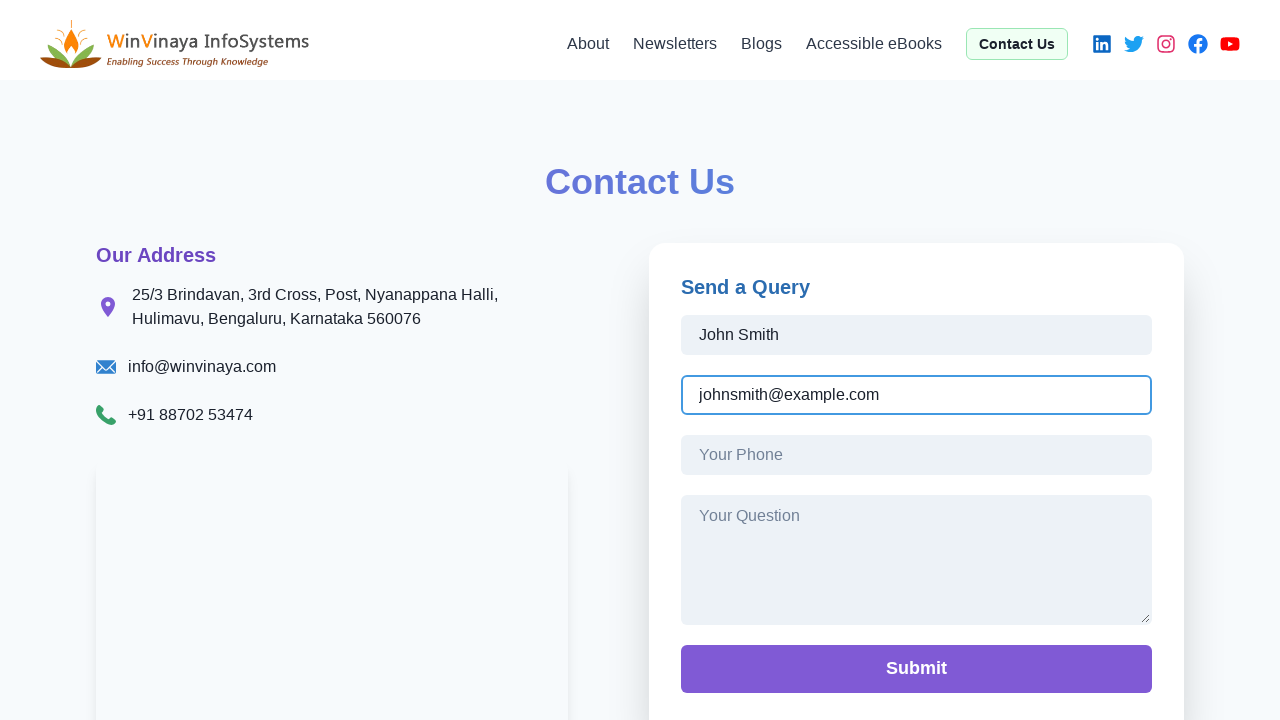